Tests GitHub navigation by clicking on Sign up and Sign in links (without authenticating), then performs a search for "repository" and clicks on a specific repository result.

Starting URL: https://github.com/

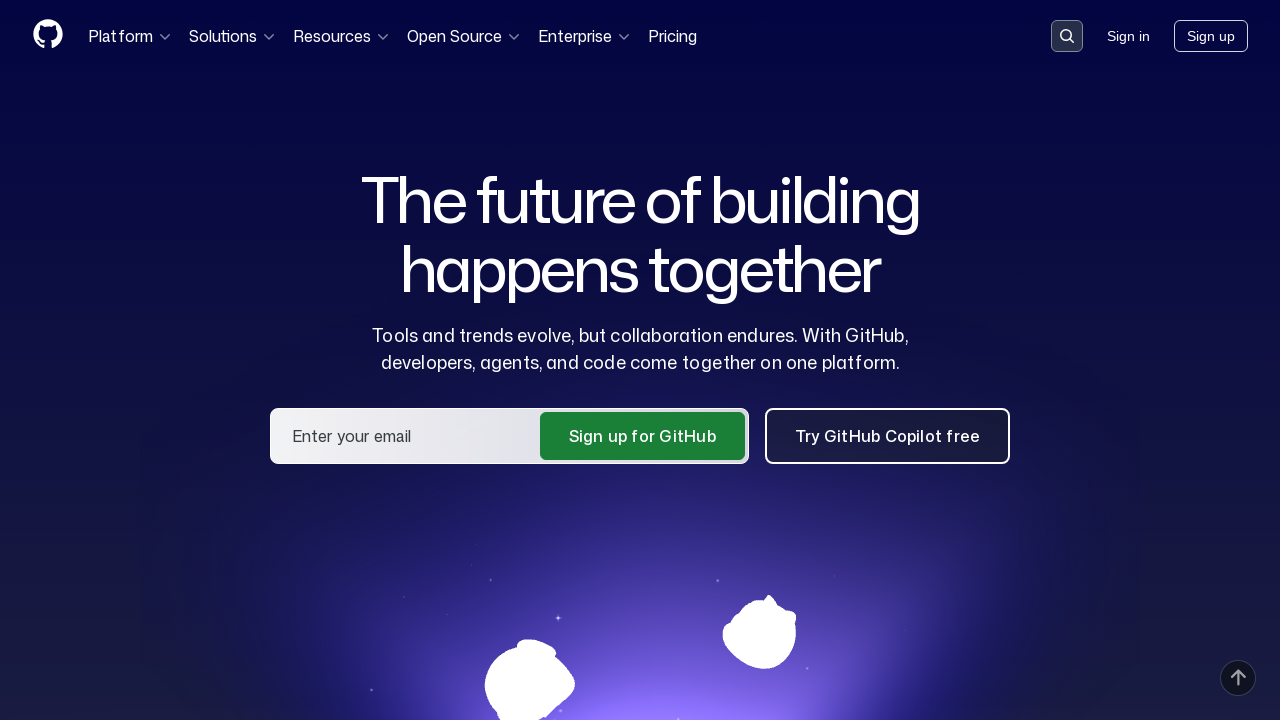

Clicked on the 'Sign up' link at (1211, 36) on internal:role=link[name="Sign up"i]
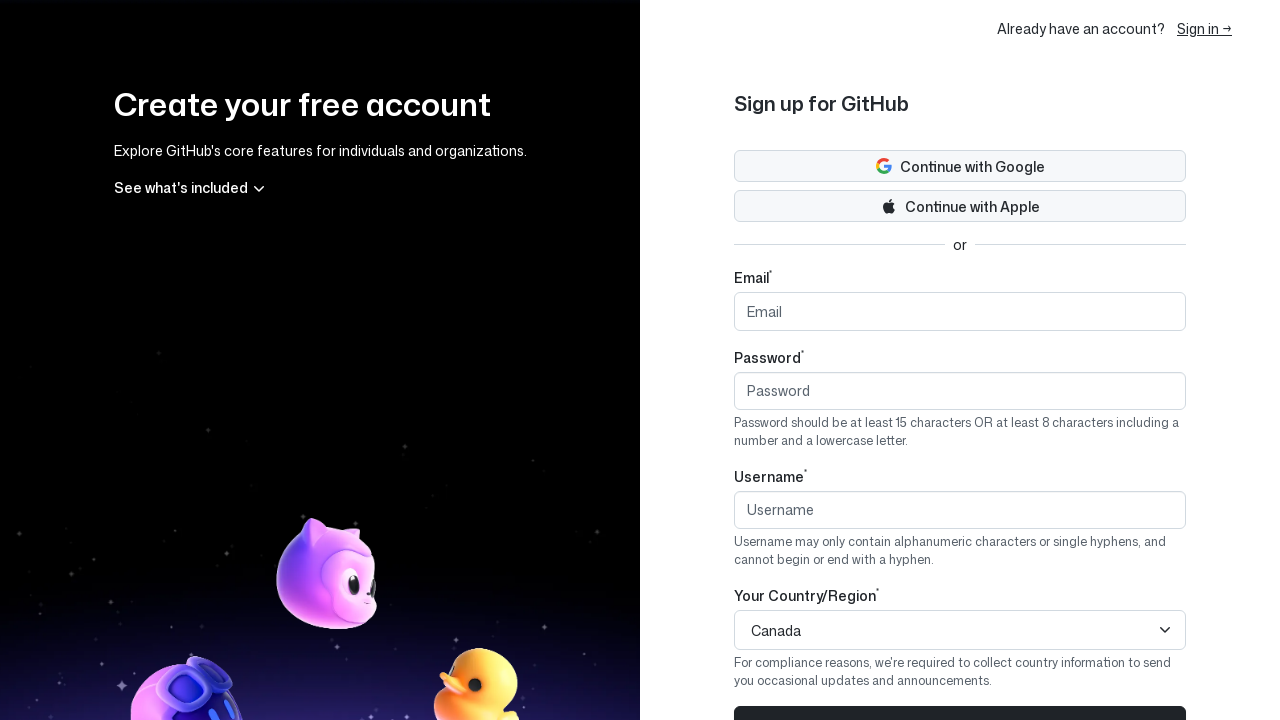

Navigated to GitHub homepage
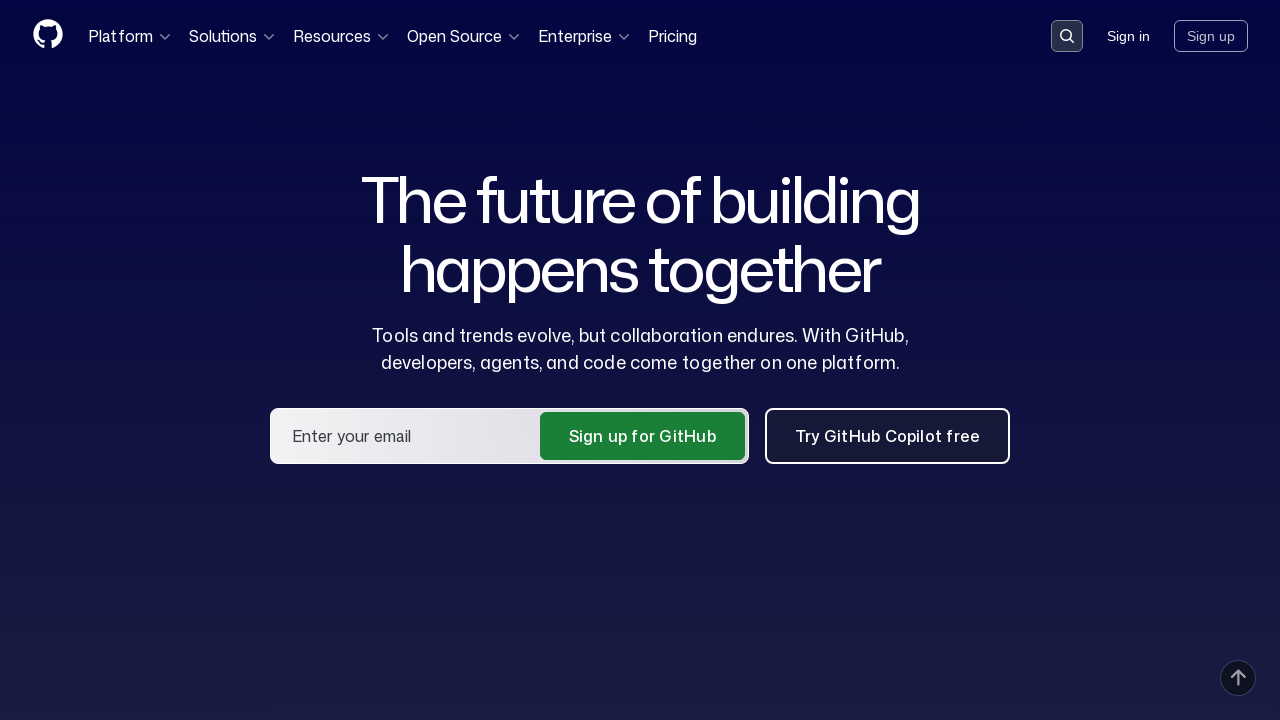

Clicked on the 'Sign in' link at (1128, 36) on internal:role=link[name="Sign in"i]
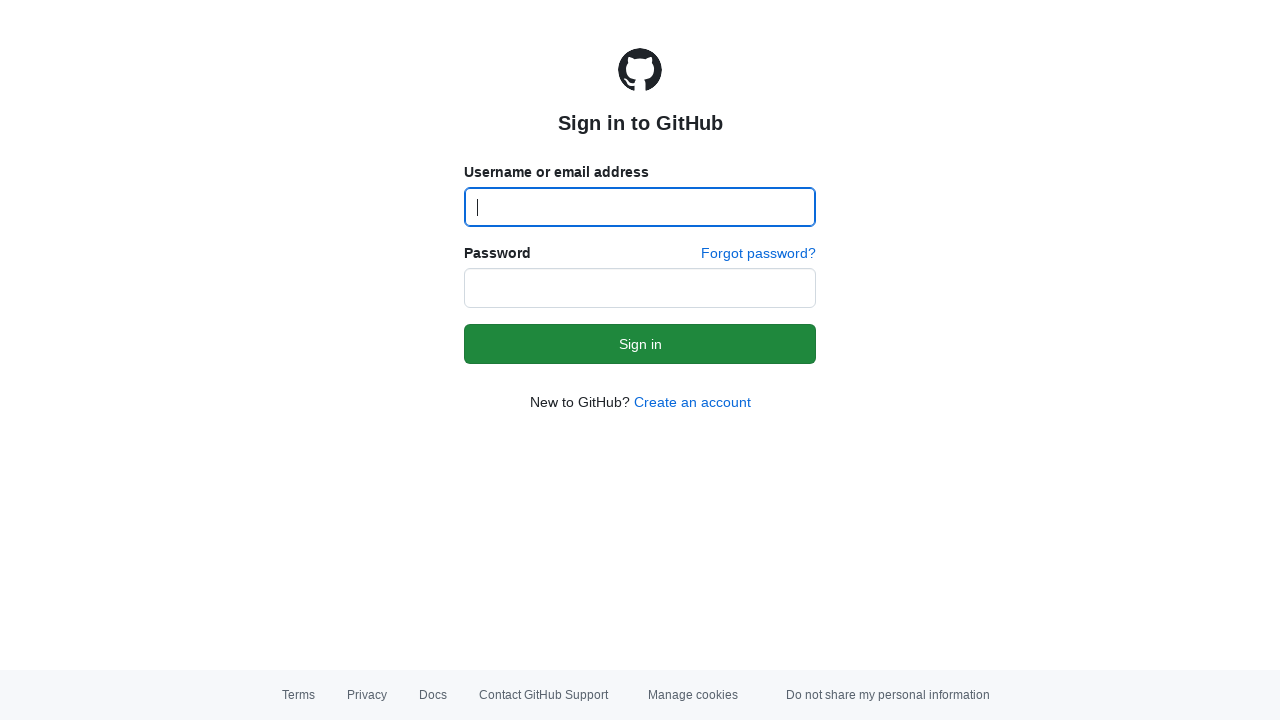

Navigated back to GitHub homepage
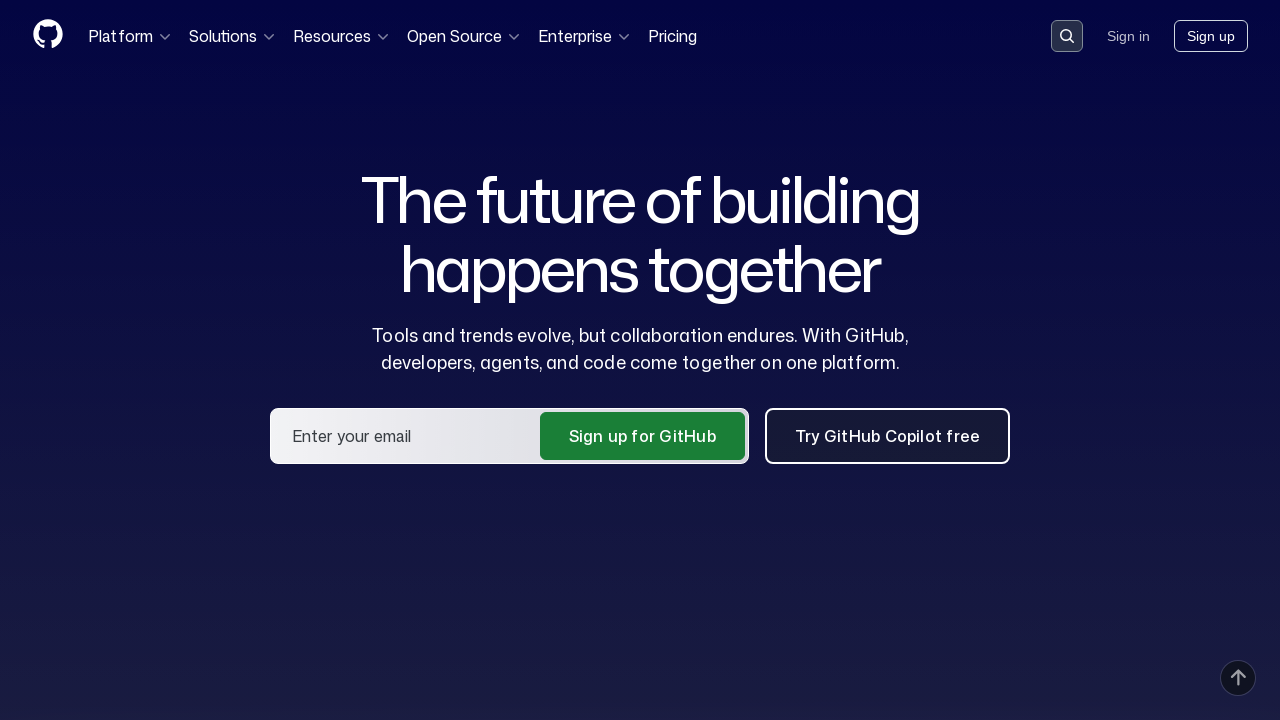

Clicked on the search button 'Search or jump to…' at (1067, 36) on internal:role=button[name="Search or jump to…"i]
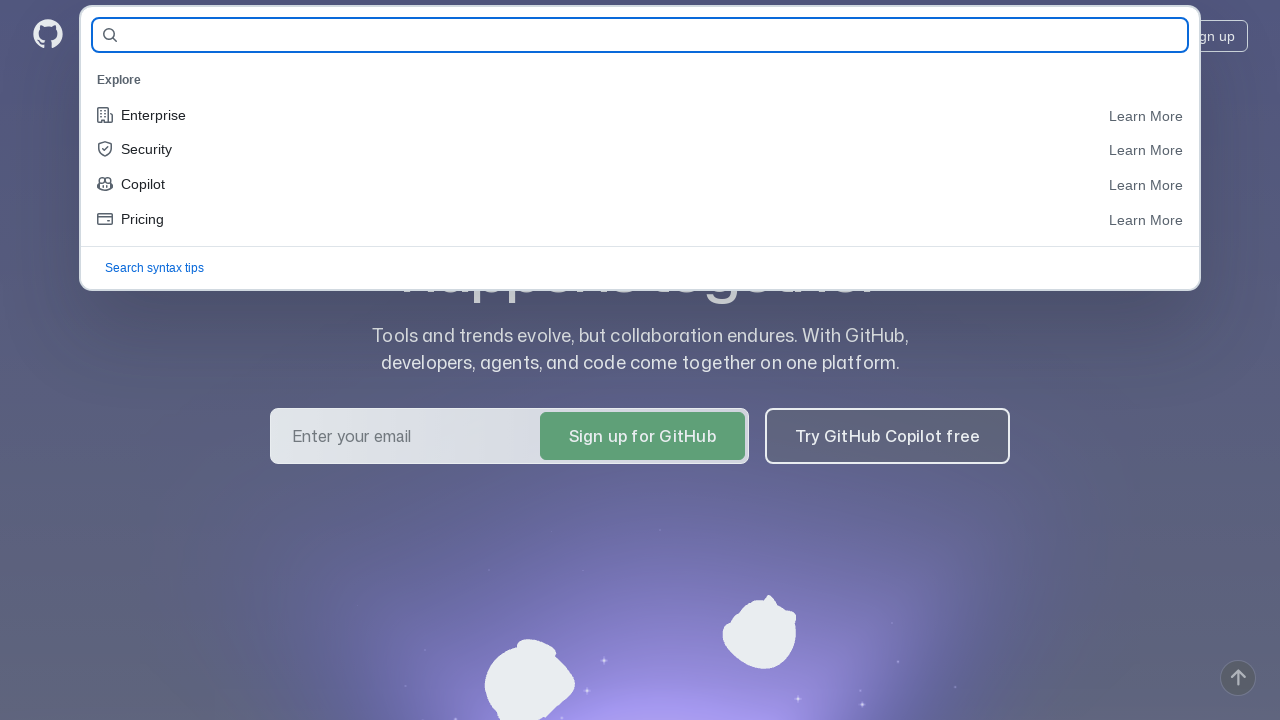

Filled search box with 'repository' on internal:role=combobox[name="Search"i]
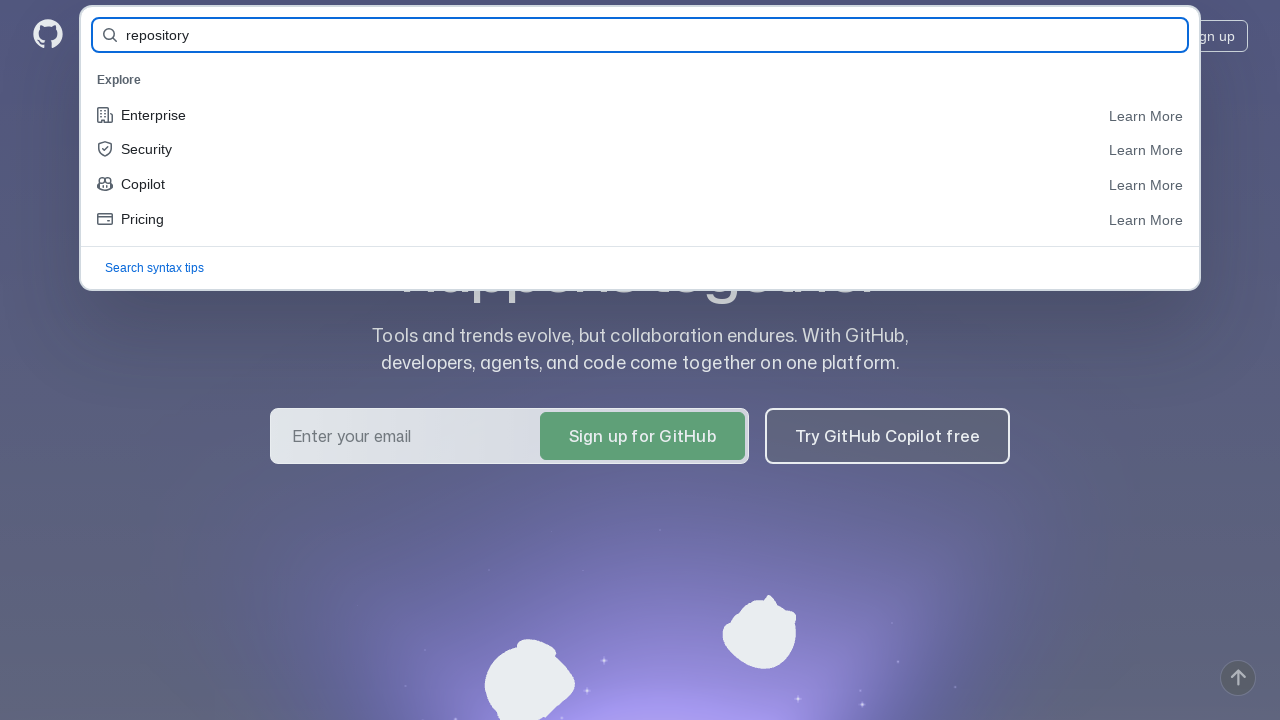

Pressed Enter to initiate search for 'repository' on internal:role=combobox[name="Search"i]
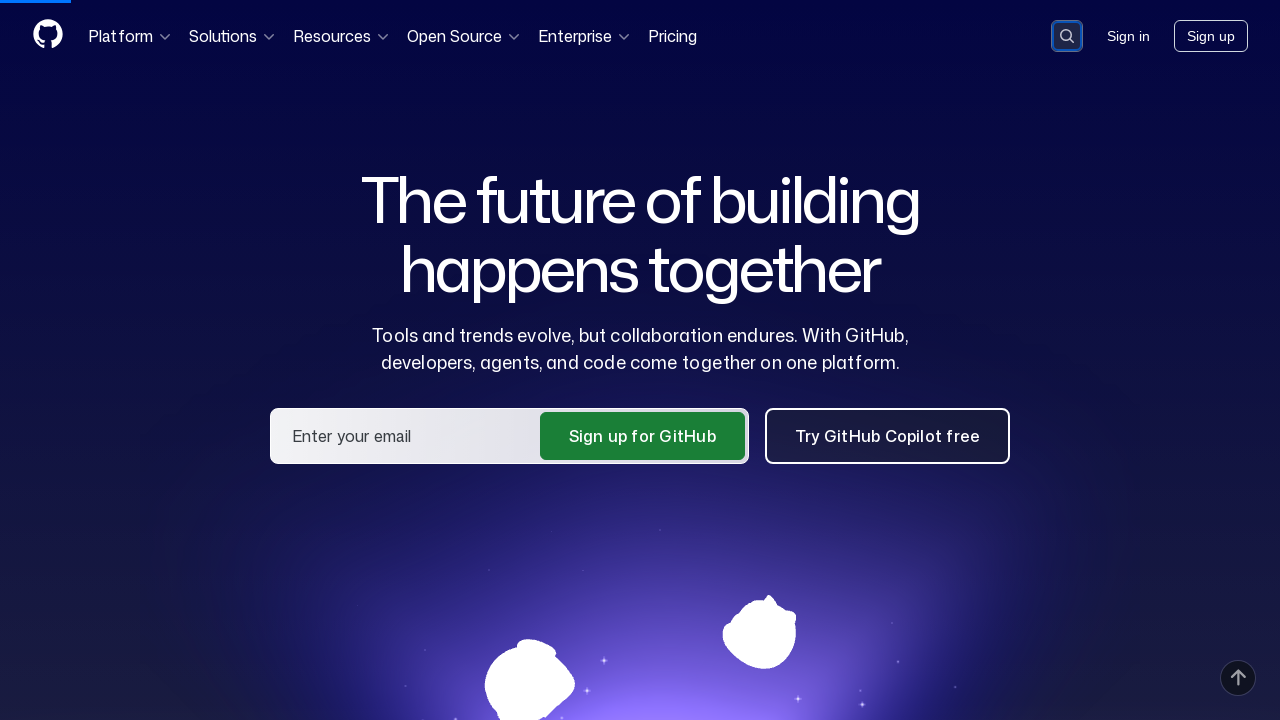

Clicked on 'hassio-addons/repository' repository link at (462, 161) on internal:role=link[name="hassio-addons/repository"i]
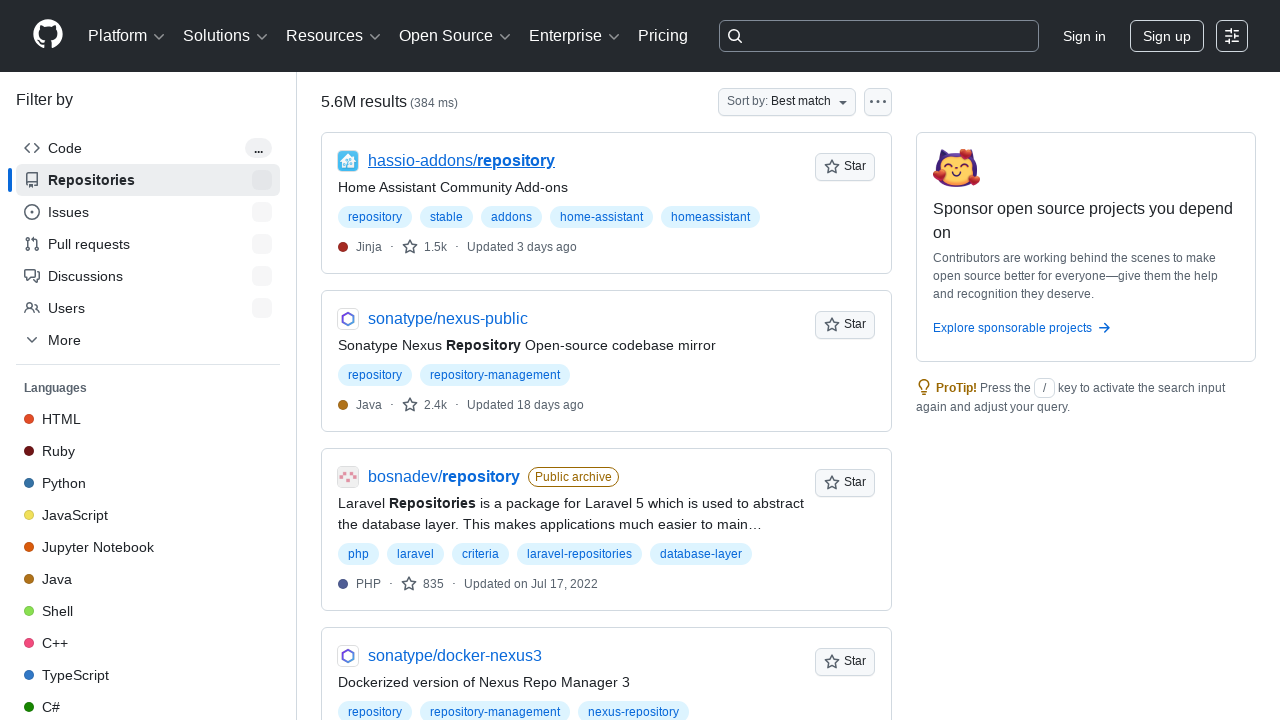

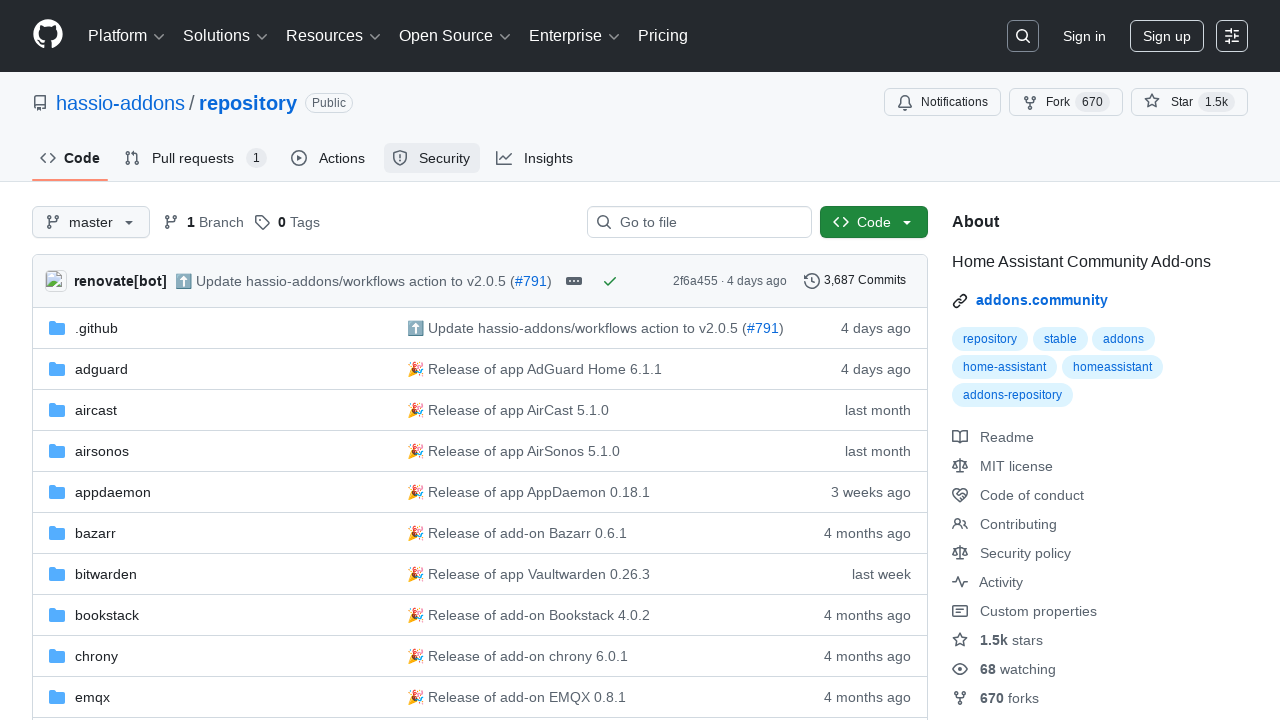